Tests text box form submission by filling name, email, and address fields and submitting the form

Starting URL: https://demoqa.com/elements

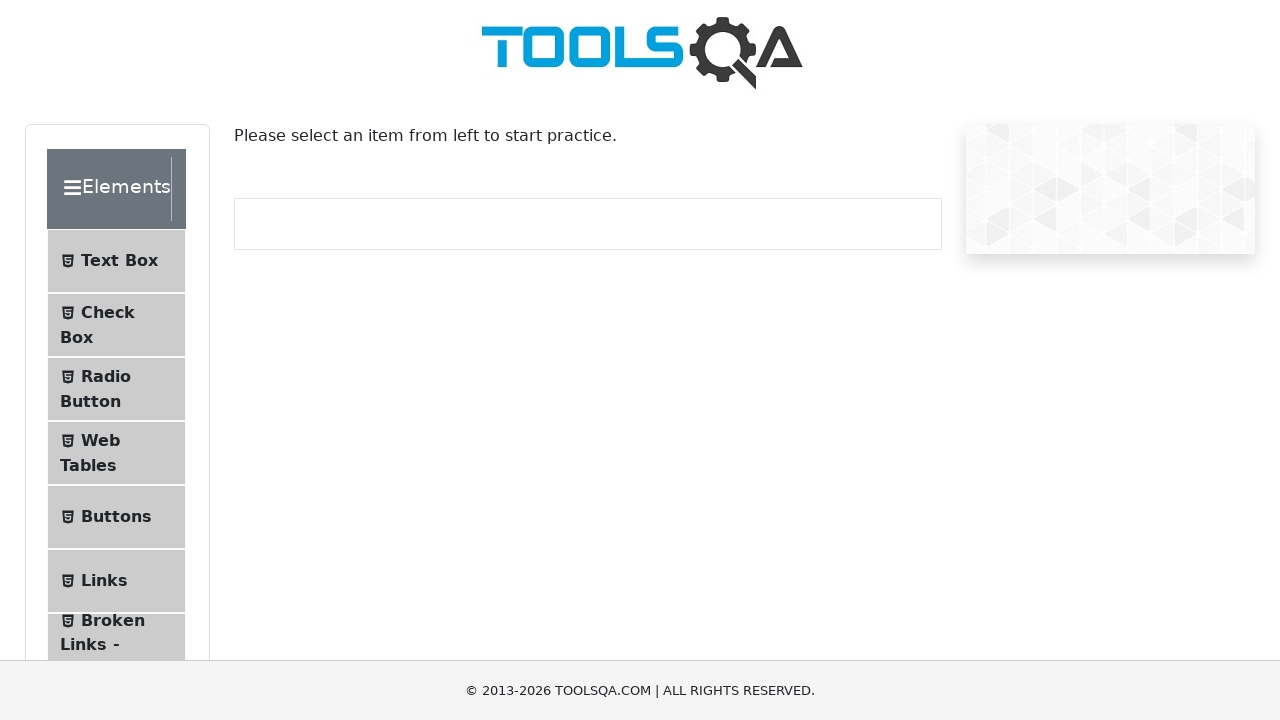

Clicked on Text Box menu item at (119, 261) on xpath=//span[normalize-space()='Text Box']
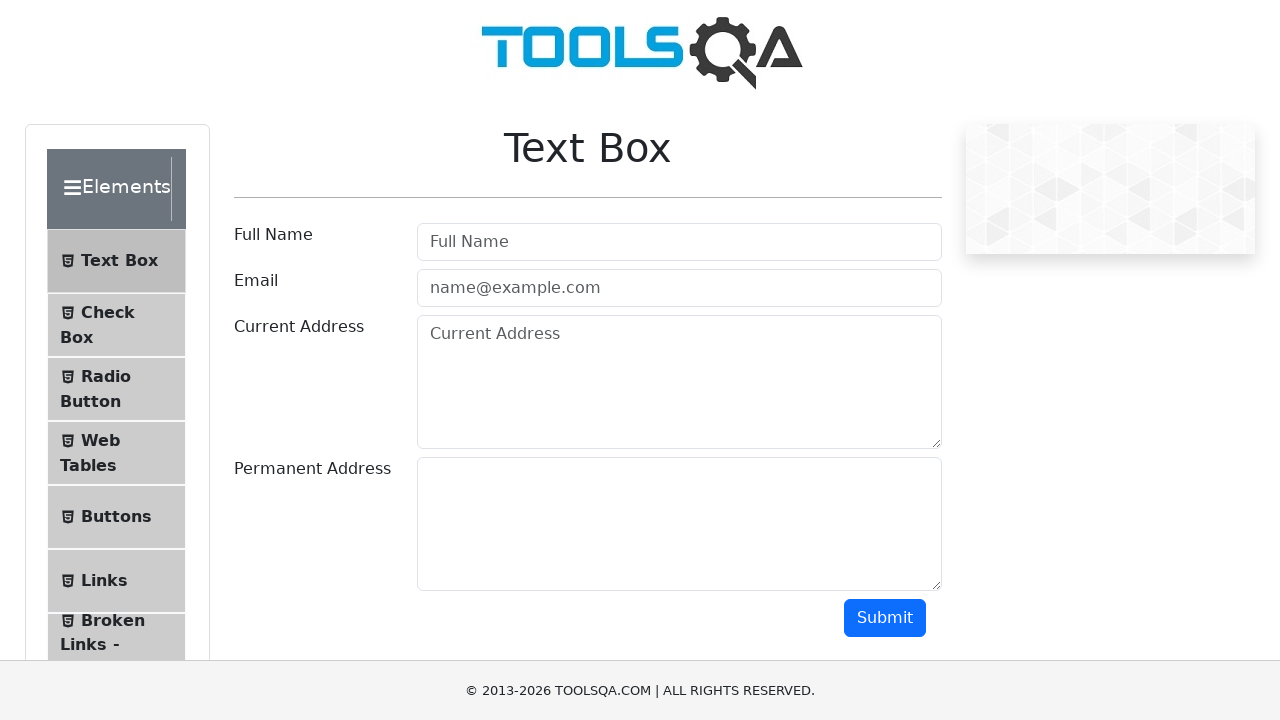

Filled name field with 'John Doe' on input#userName
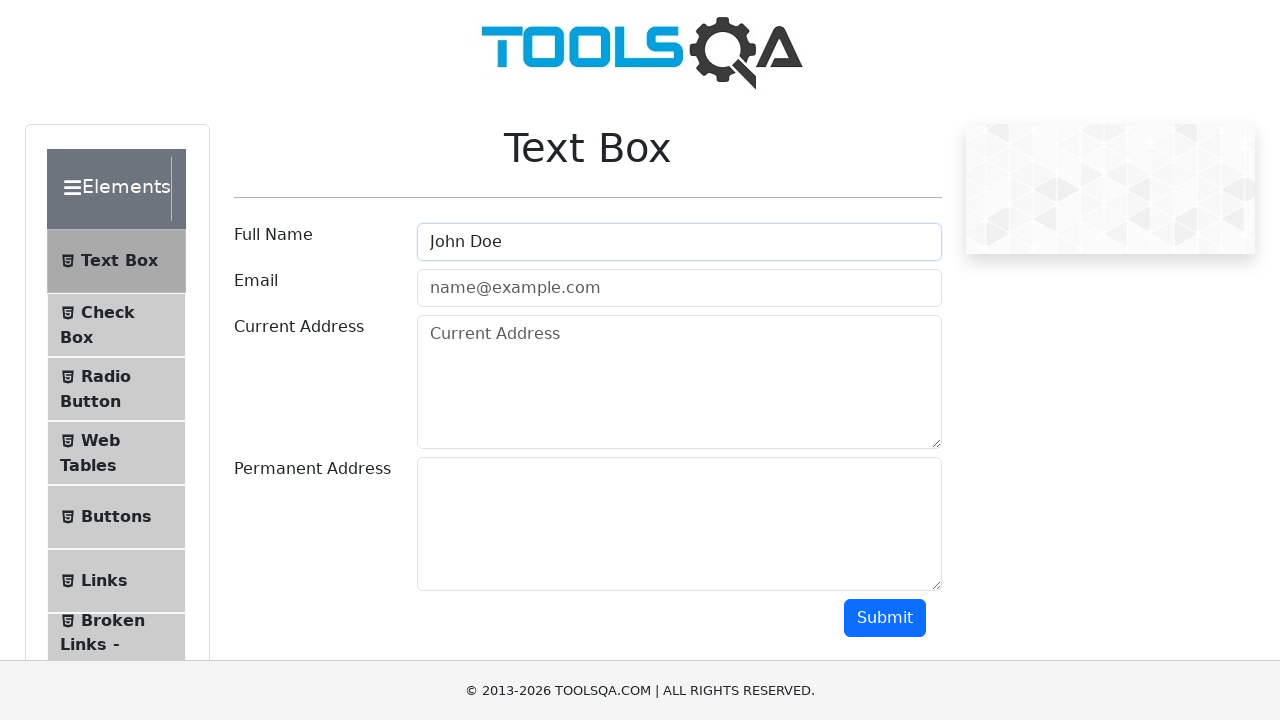

Filled email field with 'john.doe@example.com' on input#userEmail
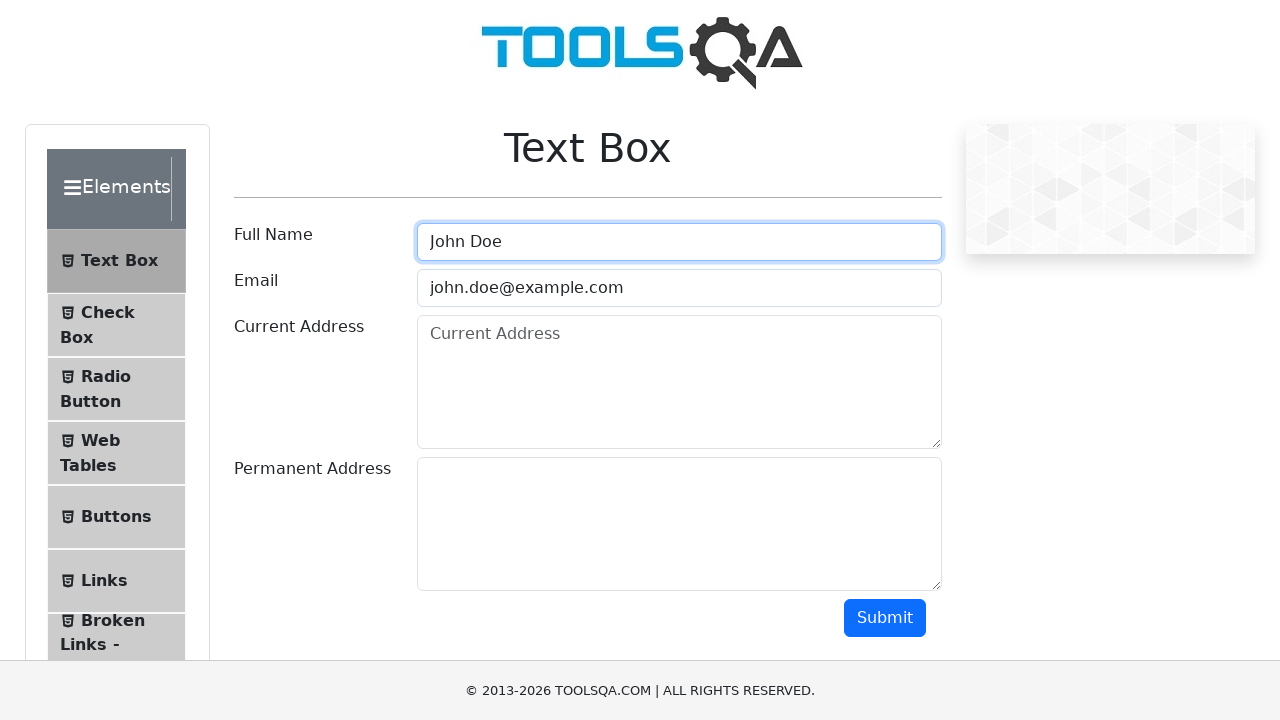

Filled current address field with '123 Main Street, City, State 12345' on textarea#currentAddress
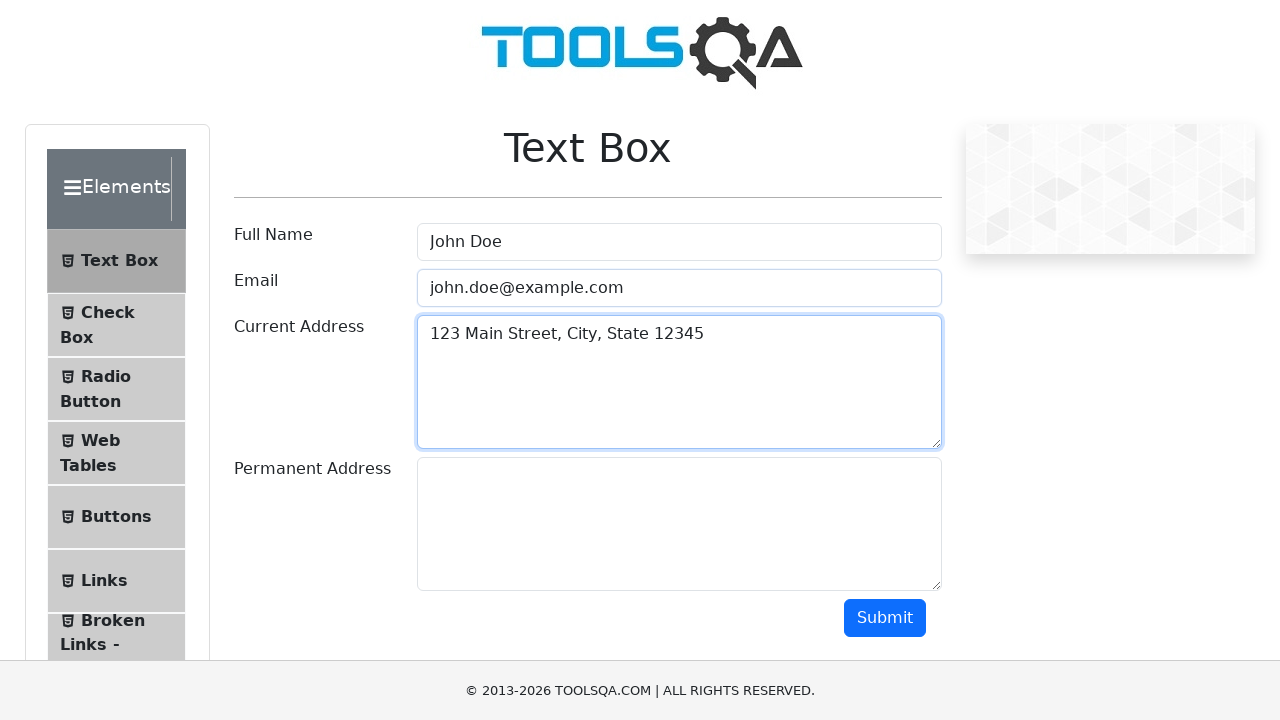

Filled permanent address field with '456 Oak Avenue, Town, State 67890' on textarea#permanentAddress
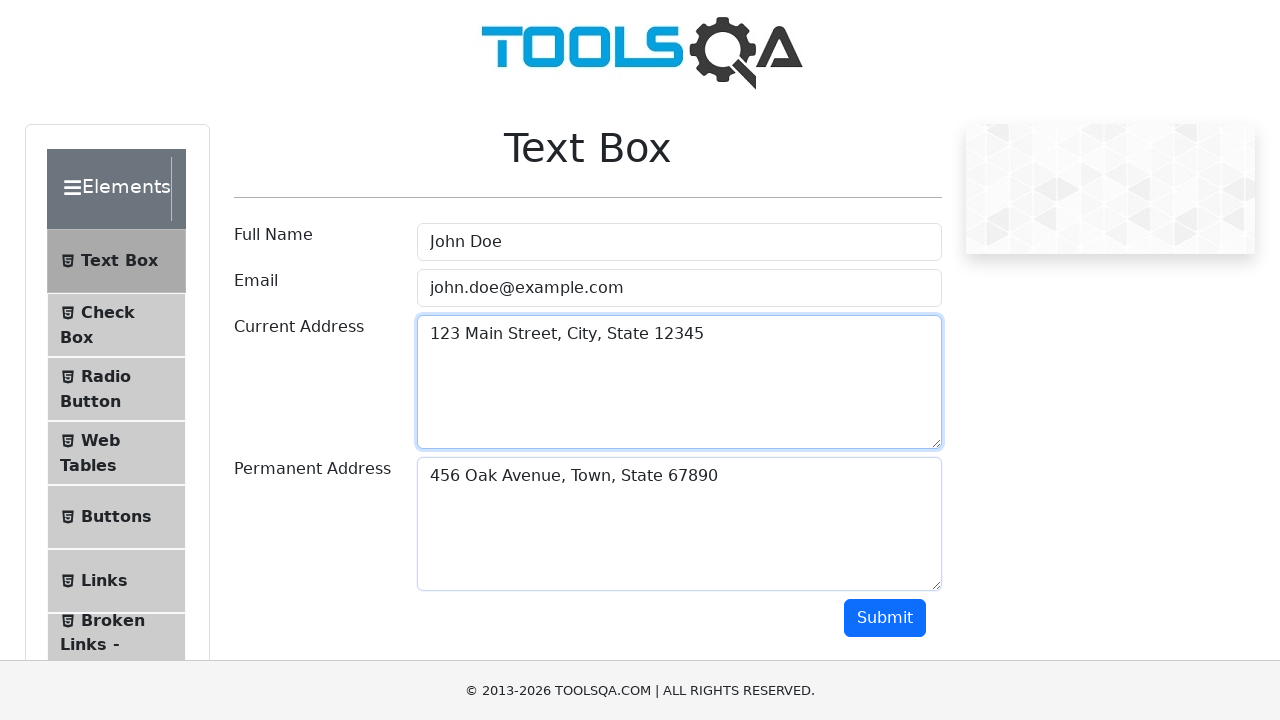

Clicked submit button to submit the form at (885, 618) on button#submit
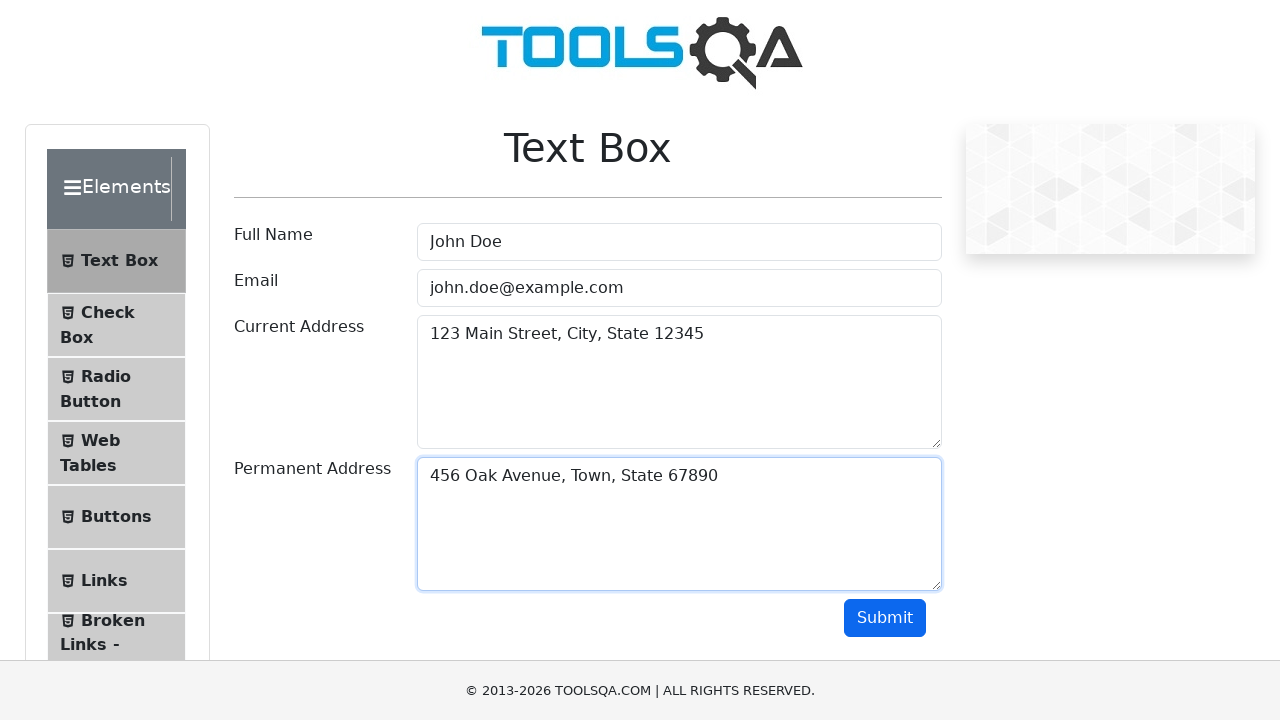

Form submission output loaded
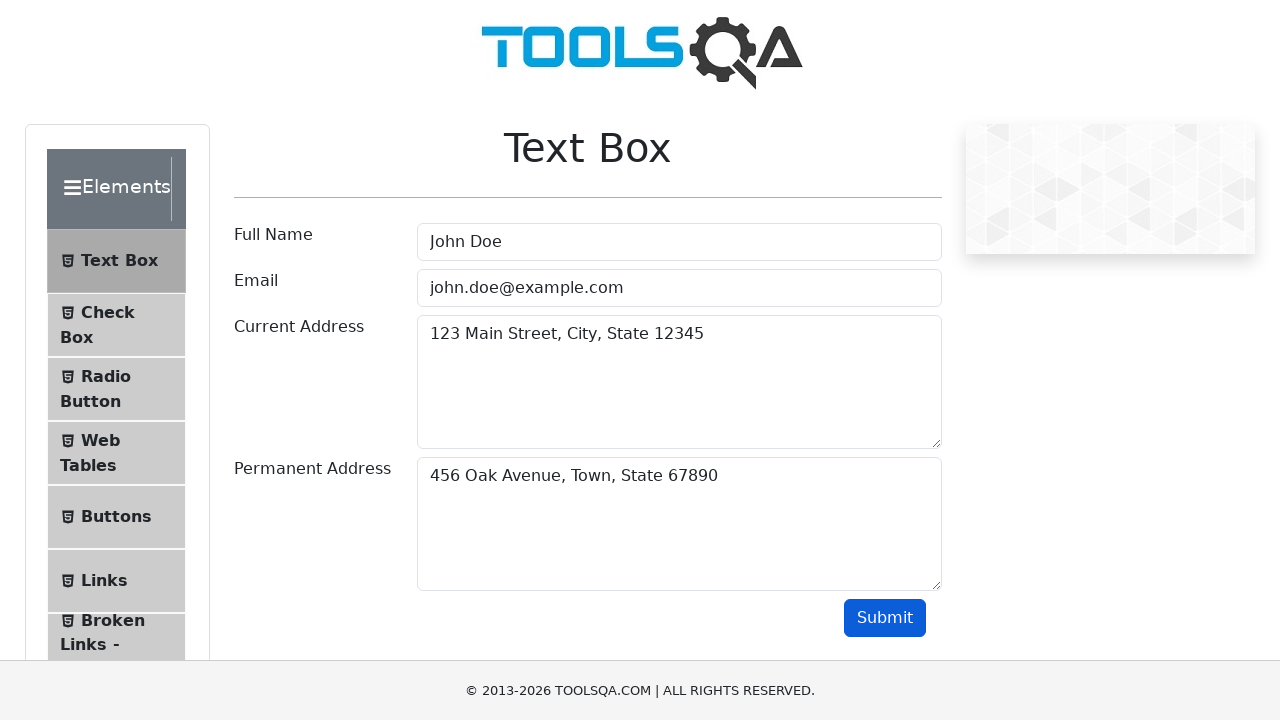

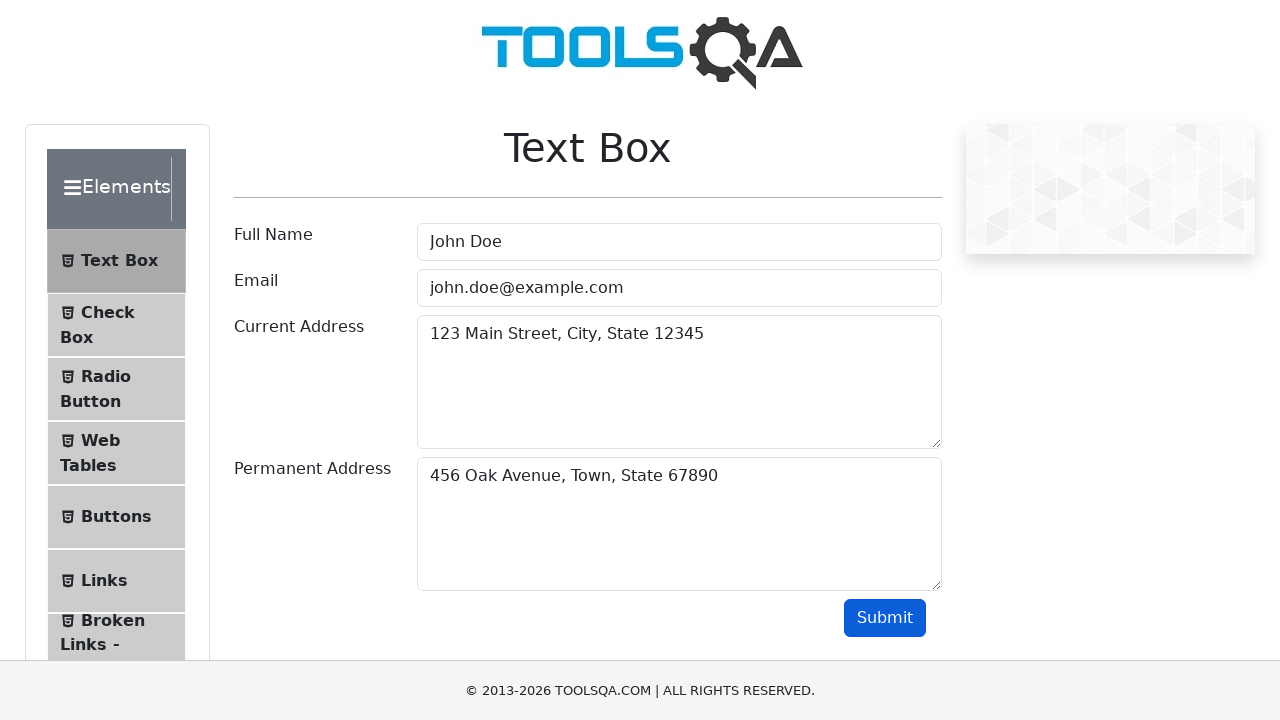